Tests alert handling functionality by triggering an alert, reading its text, accepting it, and navigating back to home

Starting URL: https://www.leafground.com/alert.xhtml

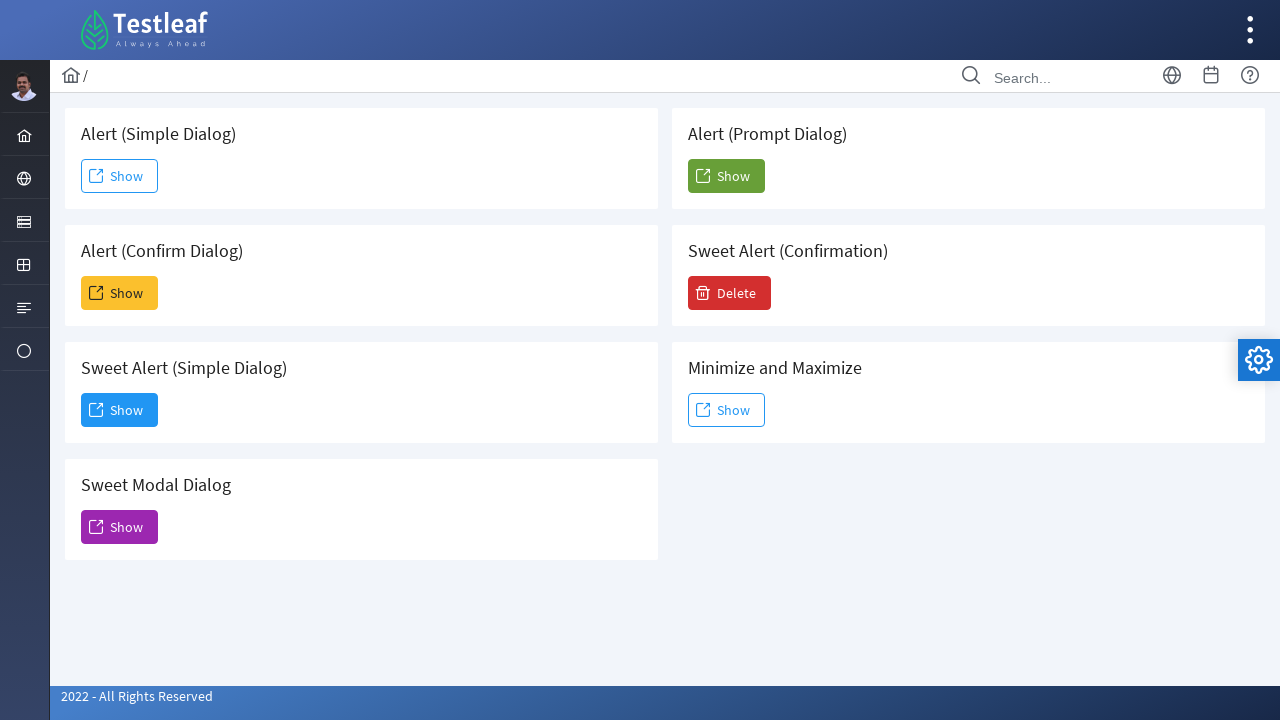

Clicked Show button to trigger alert at (120, 176) on xpath=//span[text()='Show']
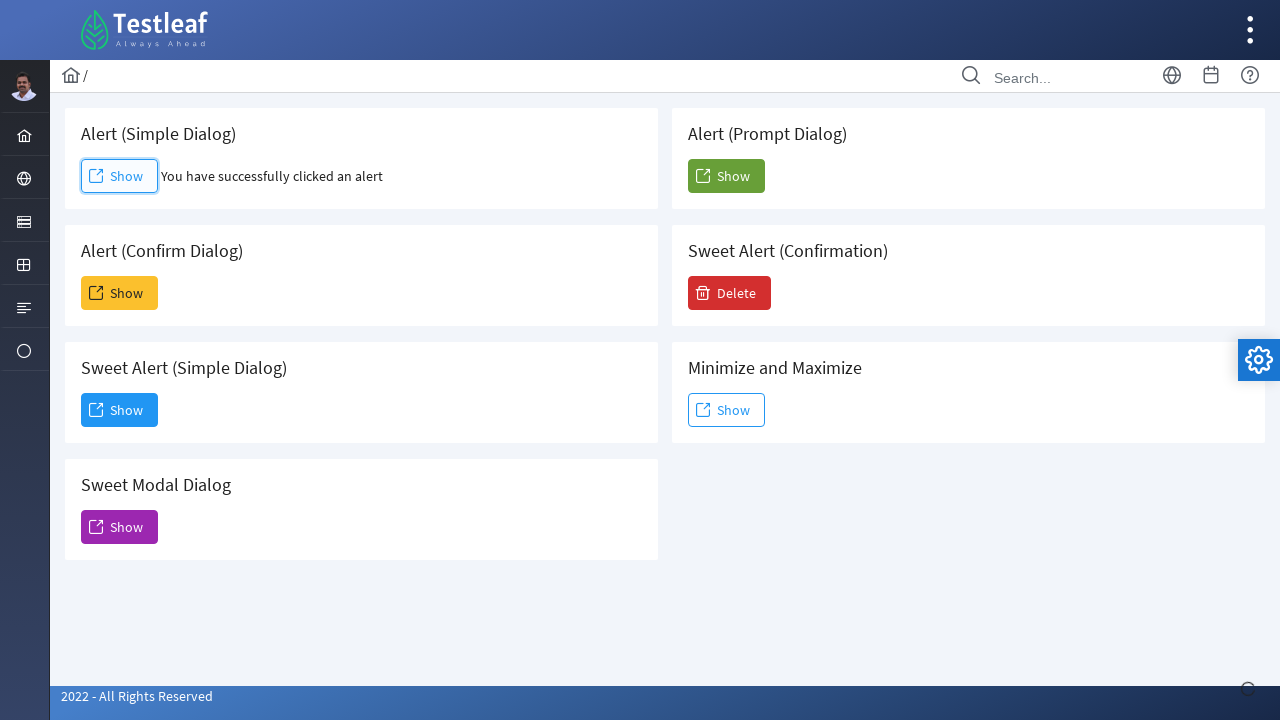

Set up dialog handler and accepted alert with message
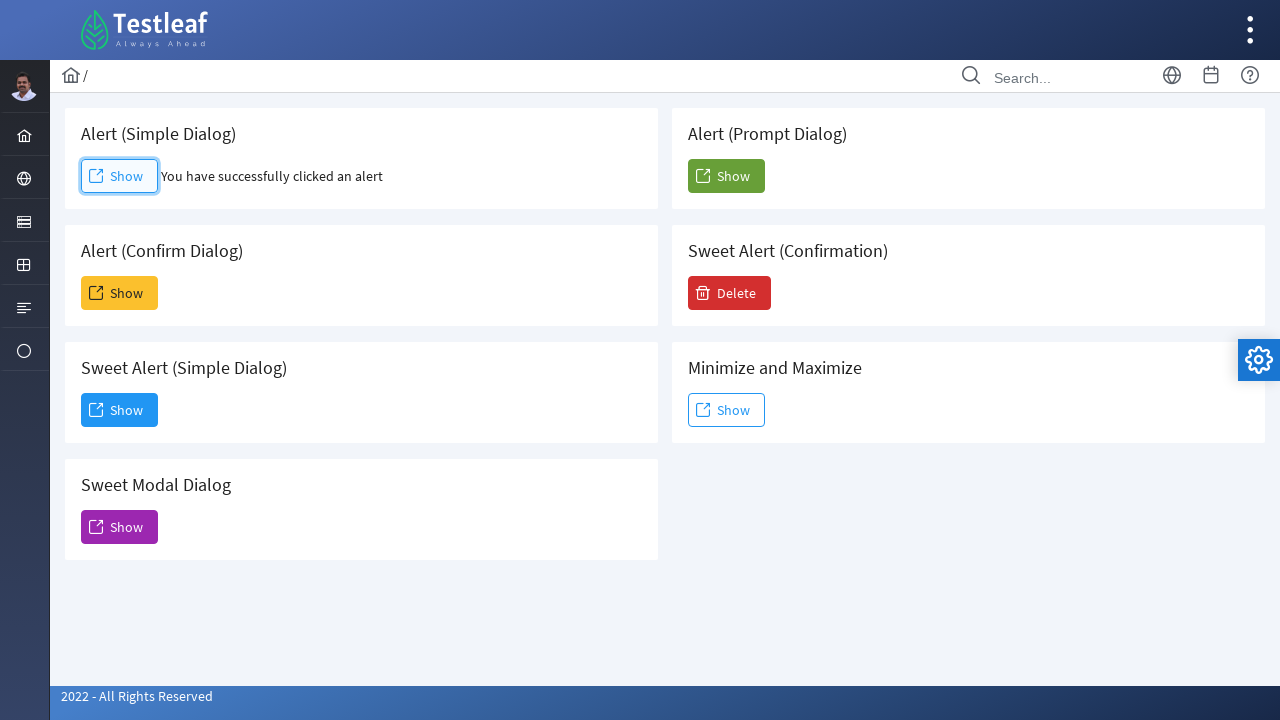

Waited for alert handling to complete
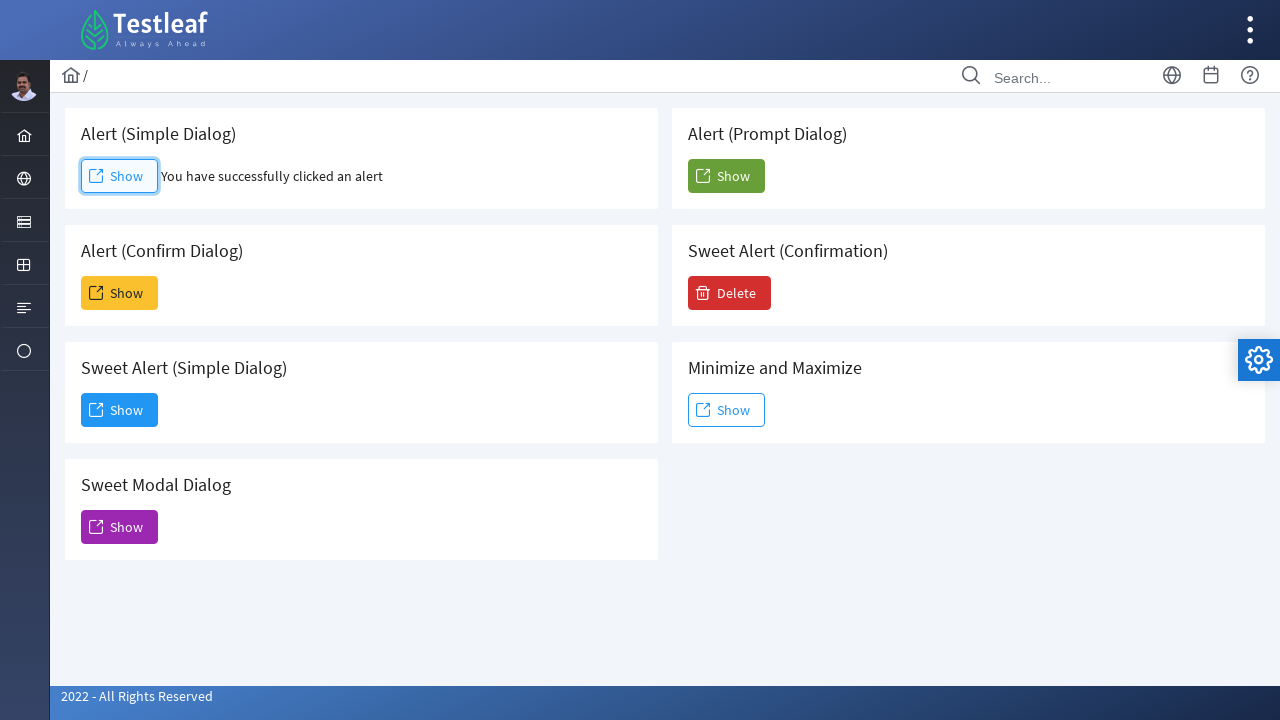

Clicked home icon to navigate back to home page at (24, 136) on xpath=//i[@class='pi pi-home layout-menuitem-icon']
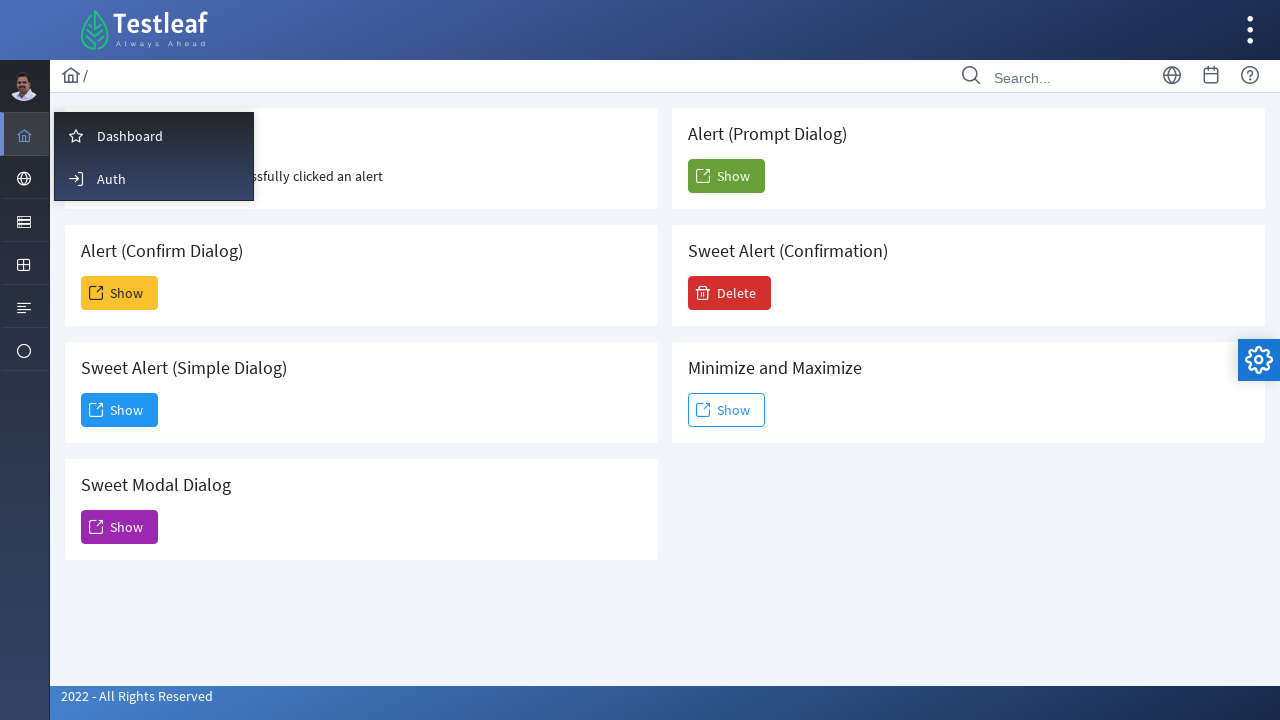

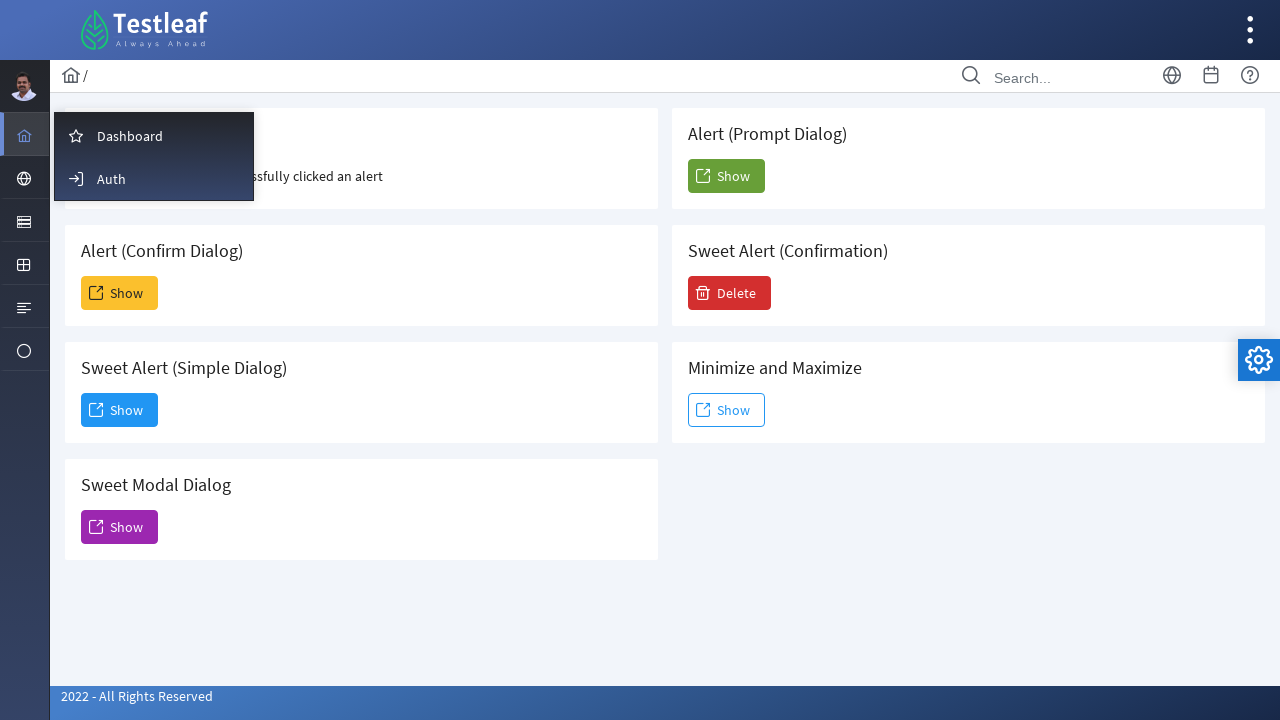